Tests the calculator's subtraction operation by entering 10 and 4, selecting Subtract, and verifying the result is 6

Starting URL: https://testsheepnz.github.io/BasicCalculator.html

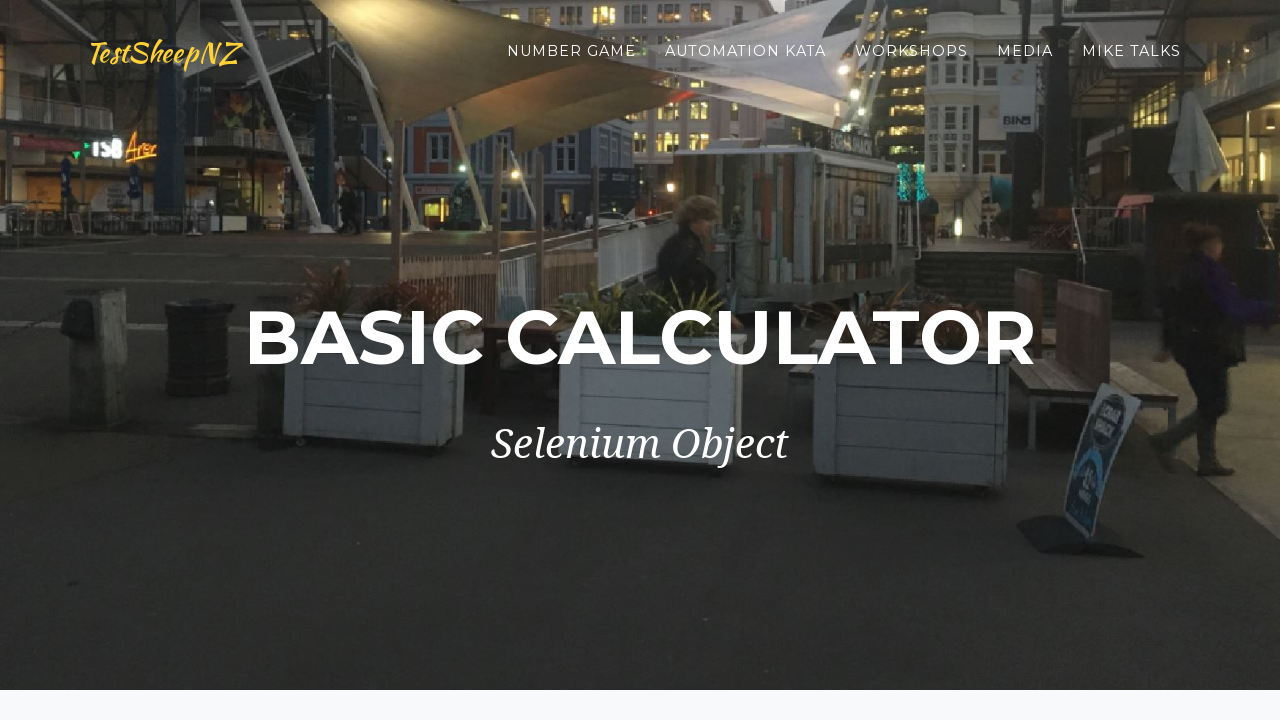

Entered first number '10' in number1Field on #number1Field
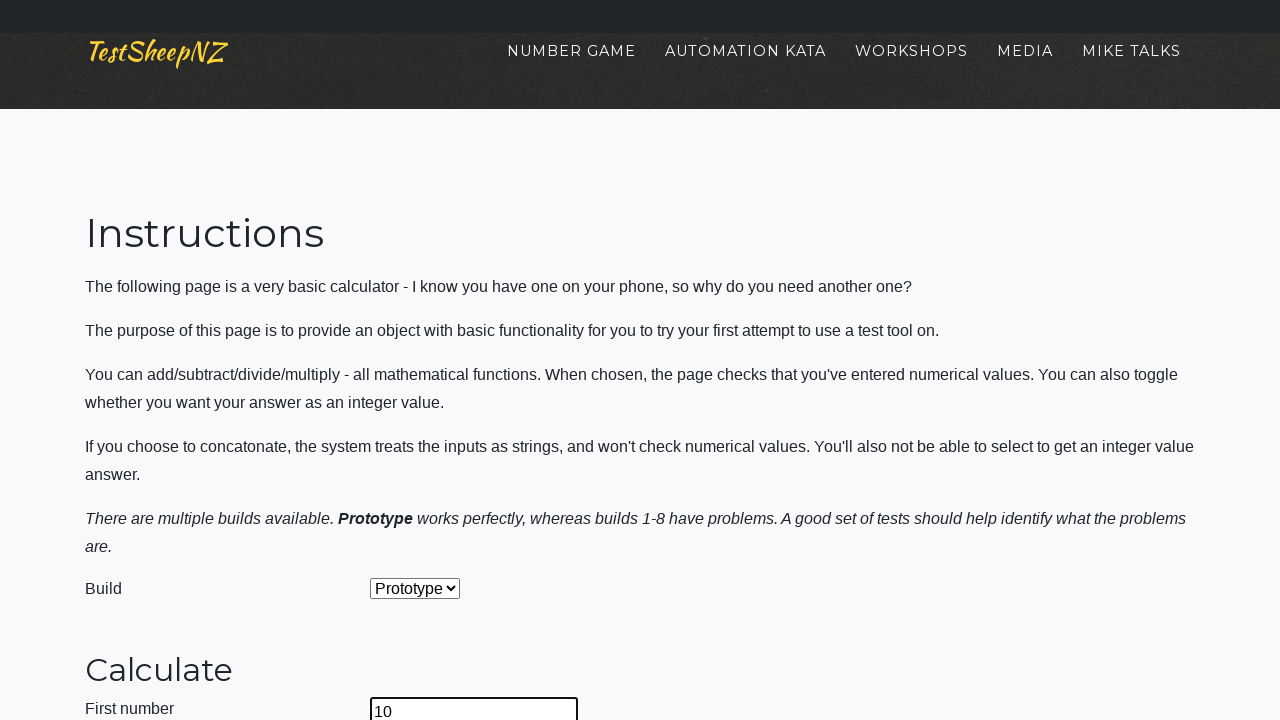

Entered second number '4' in number2Field on #number2Field
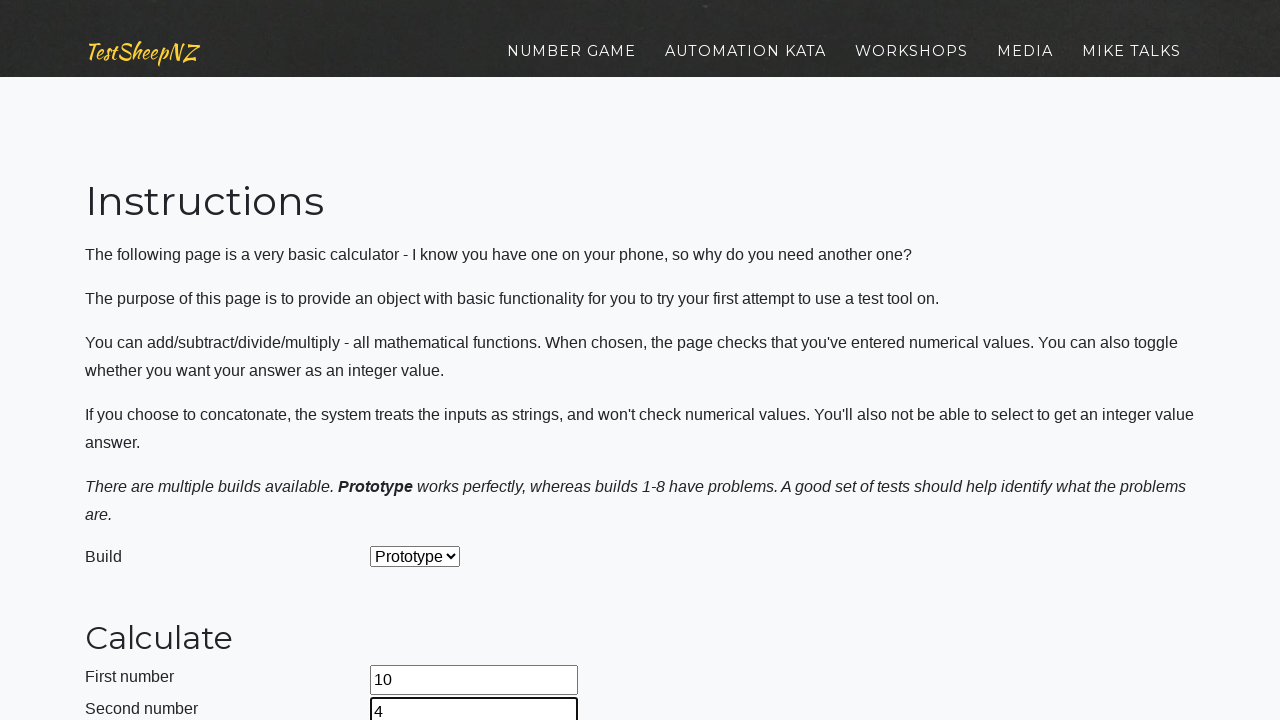

Selected 'Subtract' operation from dropdown on #selectOperationDropdown
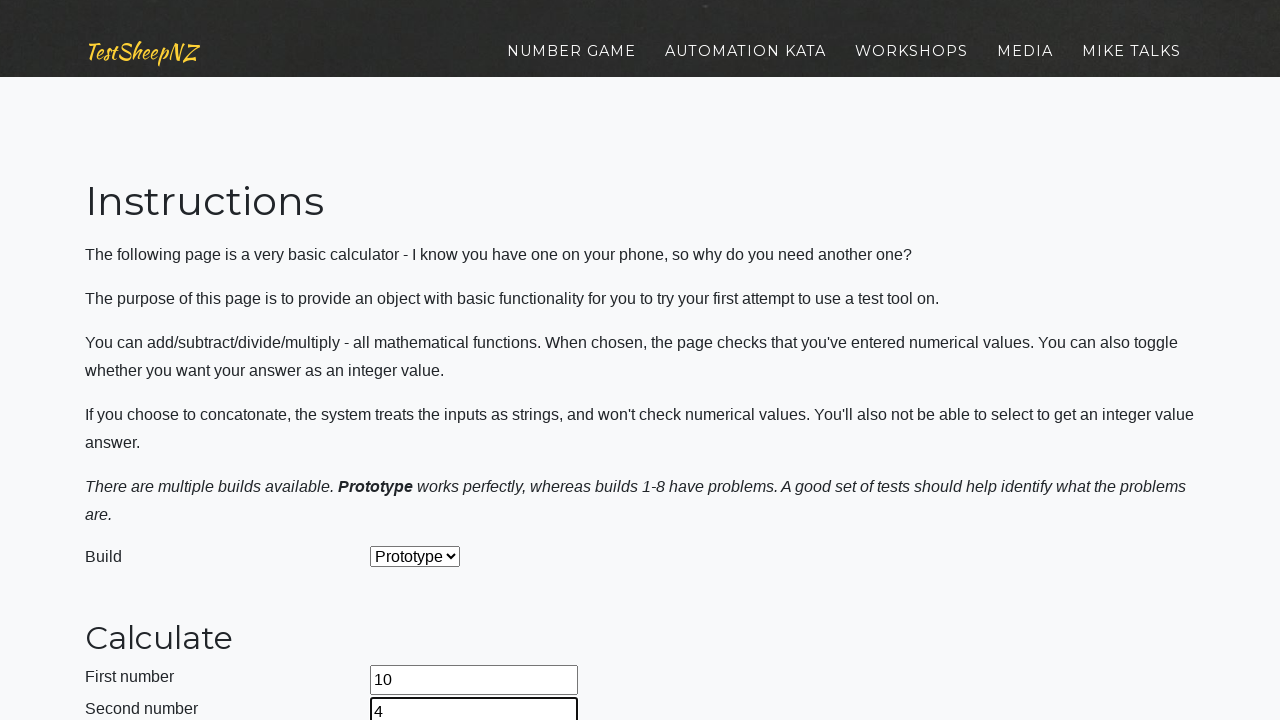

Clicked calculate button at (422, 361) on #calculateButton
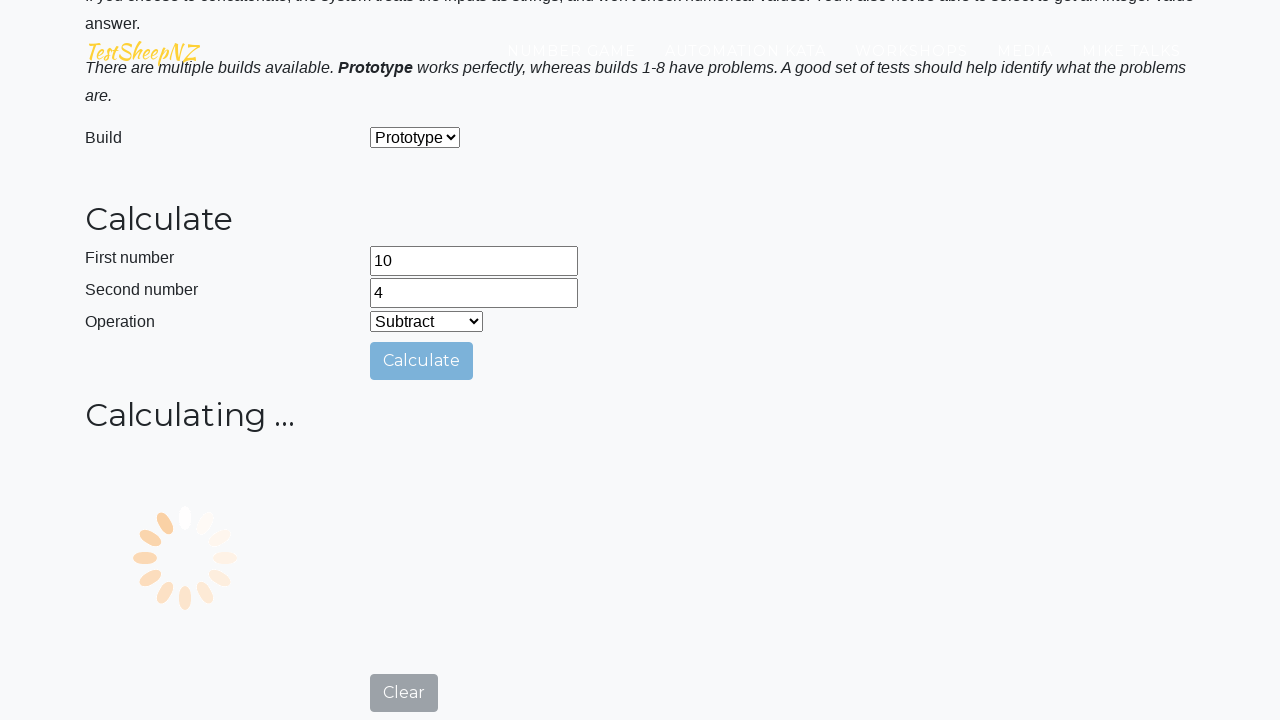

Result field loaded
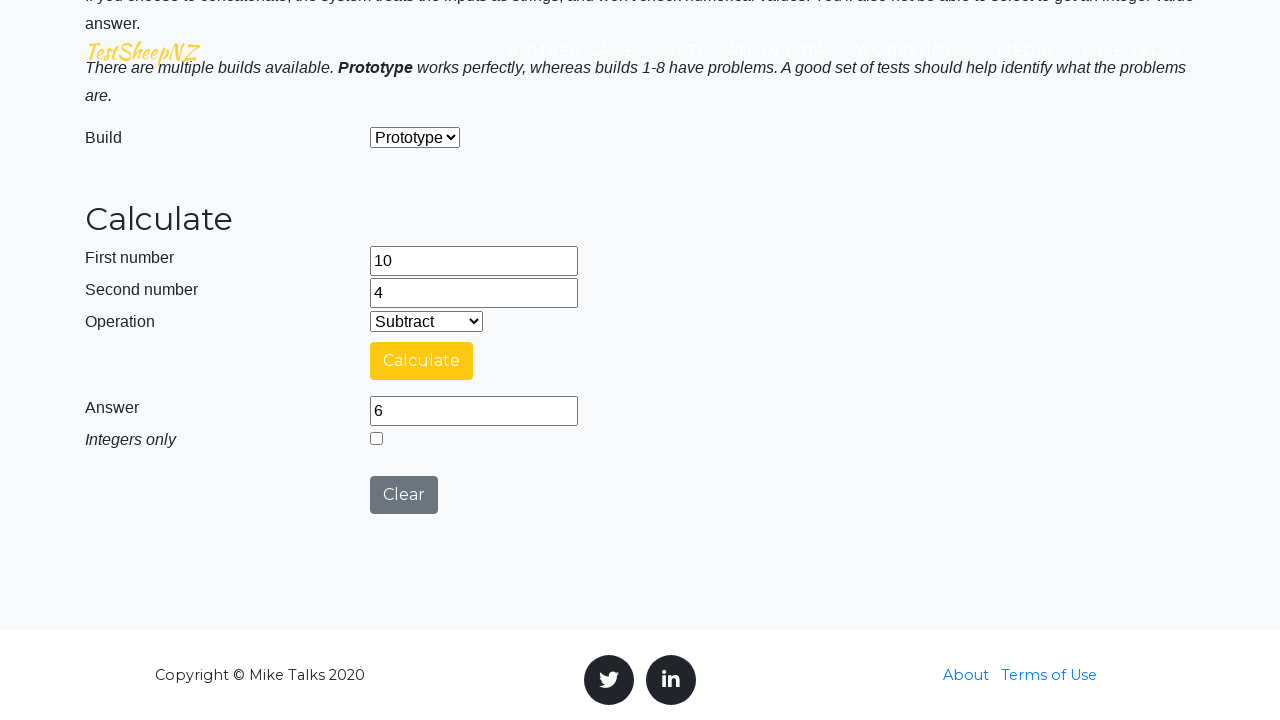

Retrieved result value: '6'
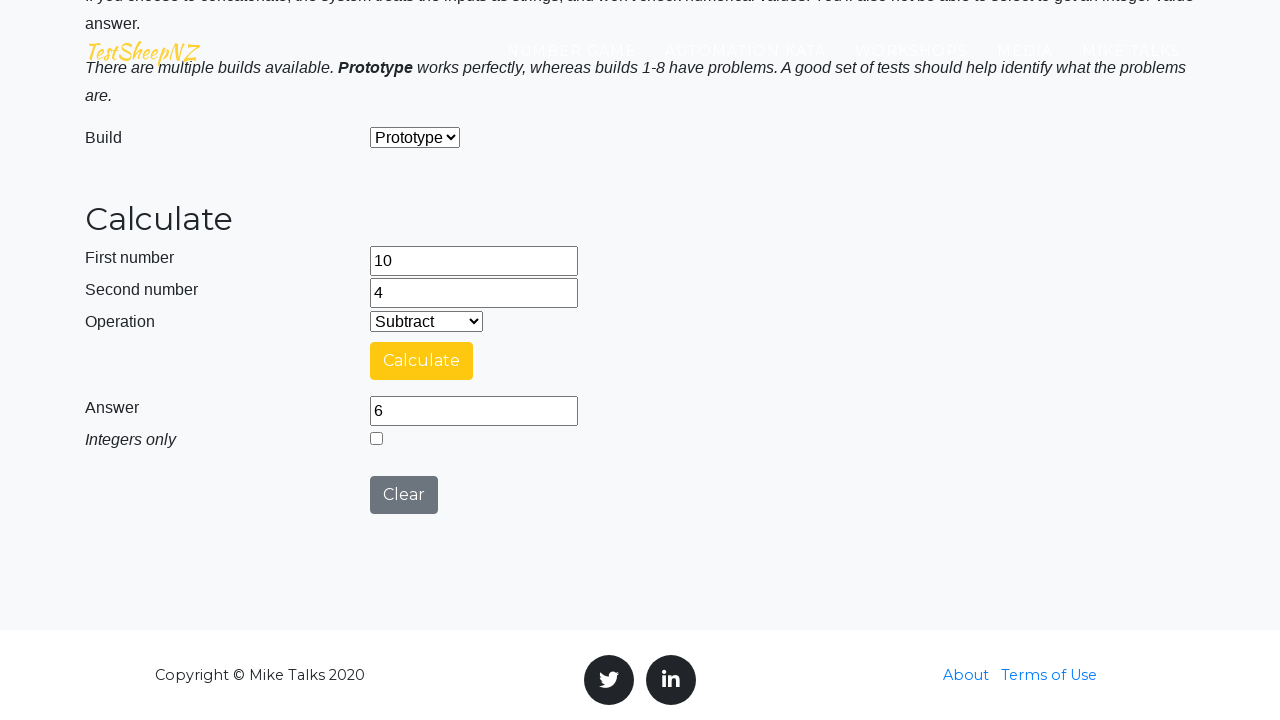

Assertion passed: result equals '6'
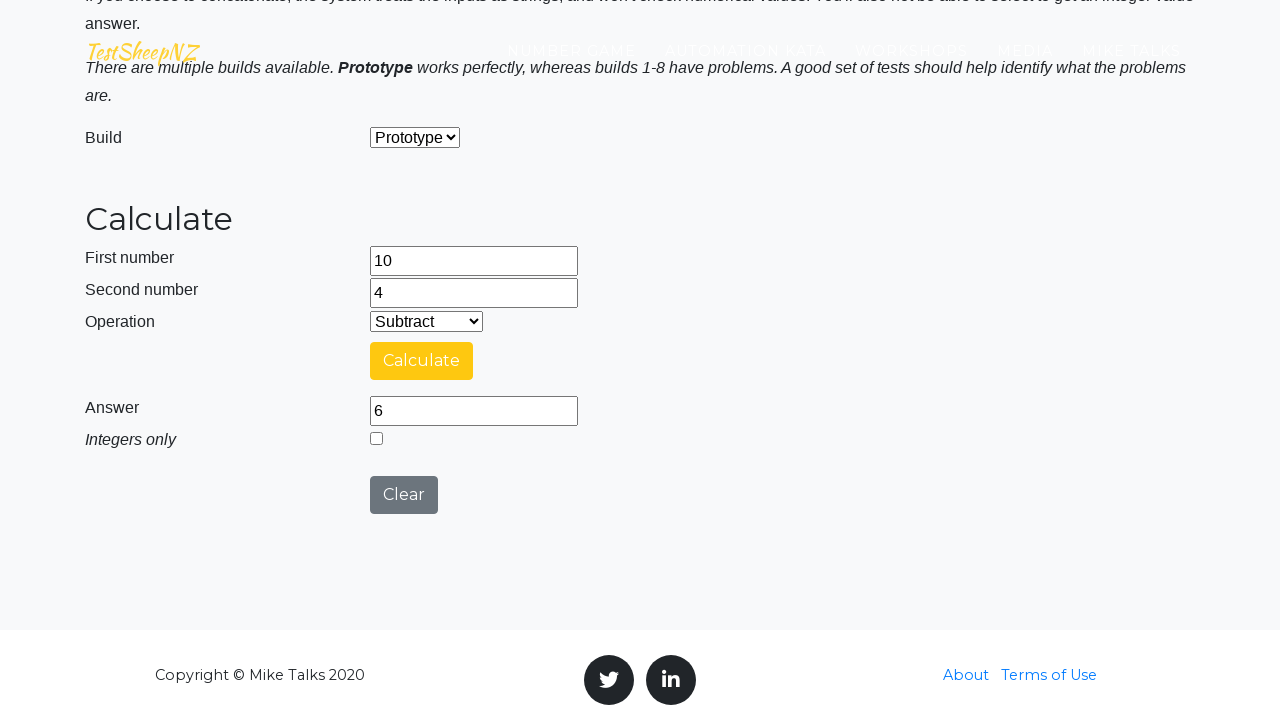

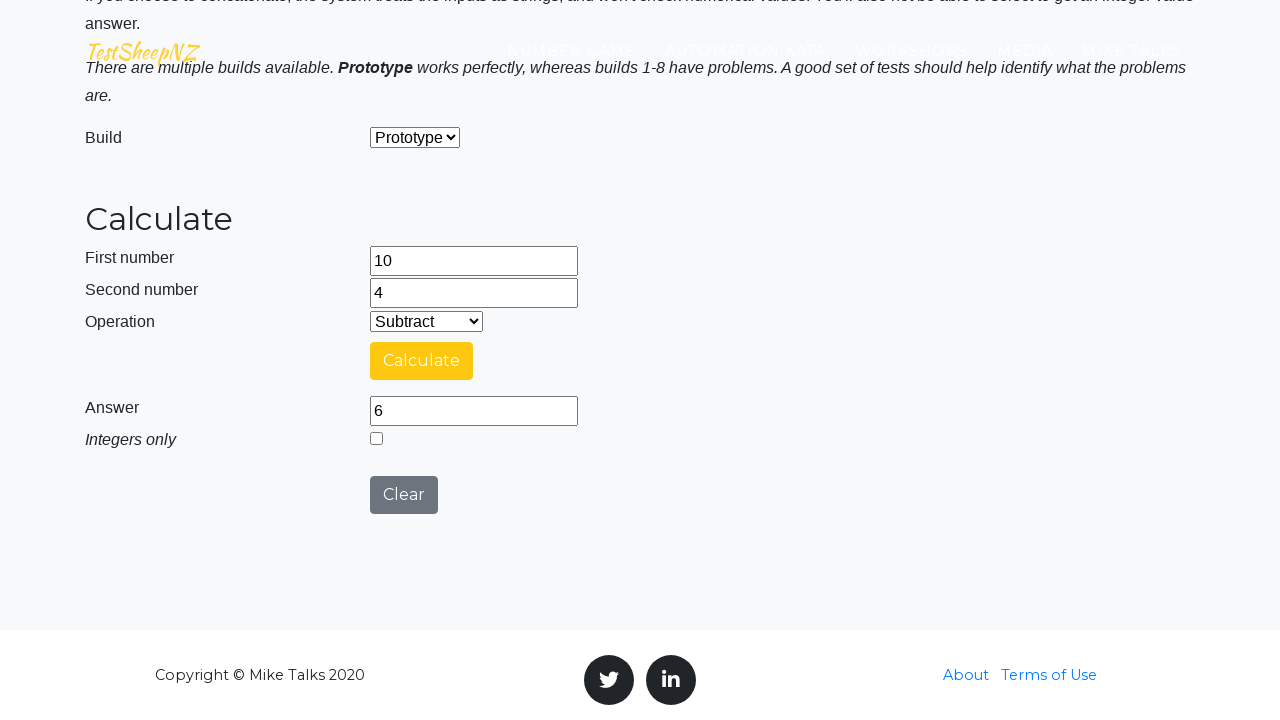